Tests that "Clear completed" button is hidden when there are no completed items.

Starting URL: https://demo.playwright.dev/todomvc

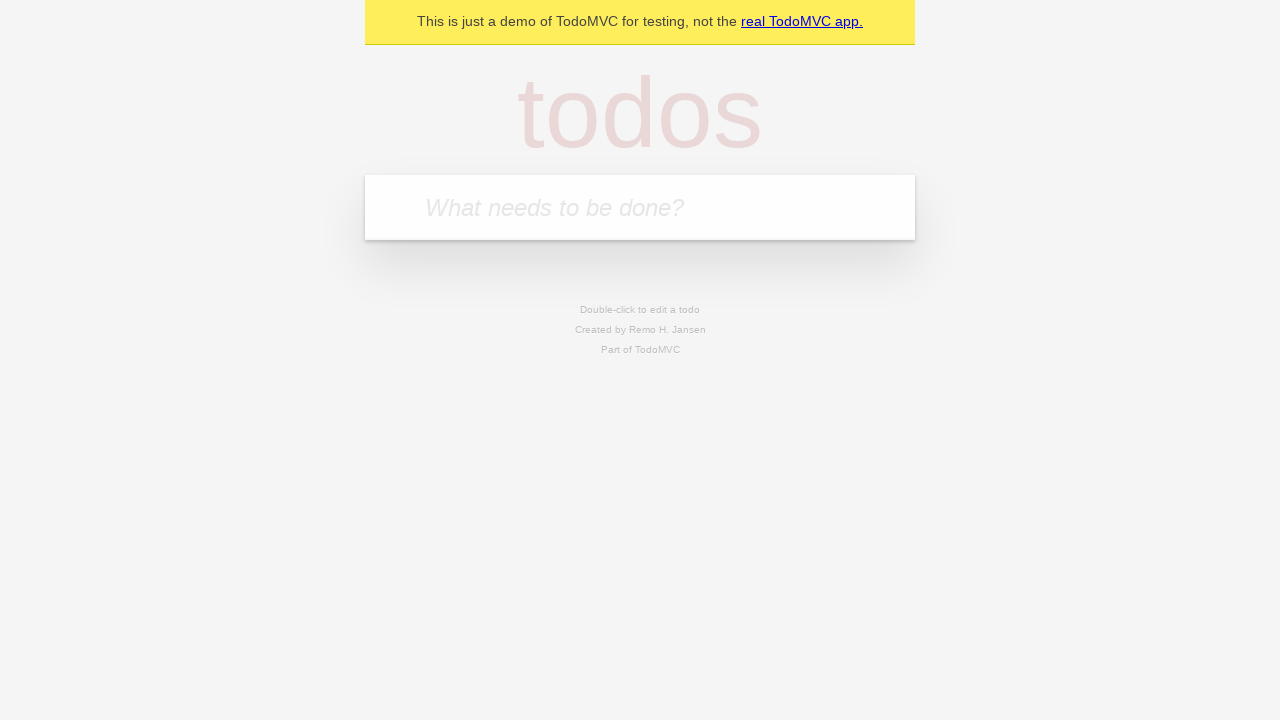

Filled input field with 'buy some cheese' on internal:attr=[placeholder="What needs to be done?"i]
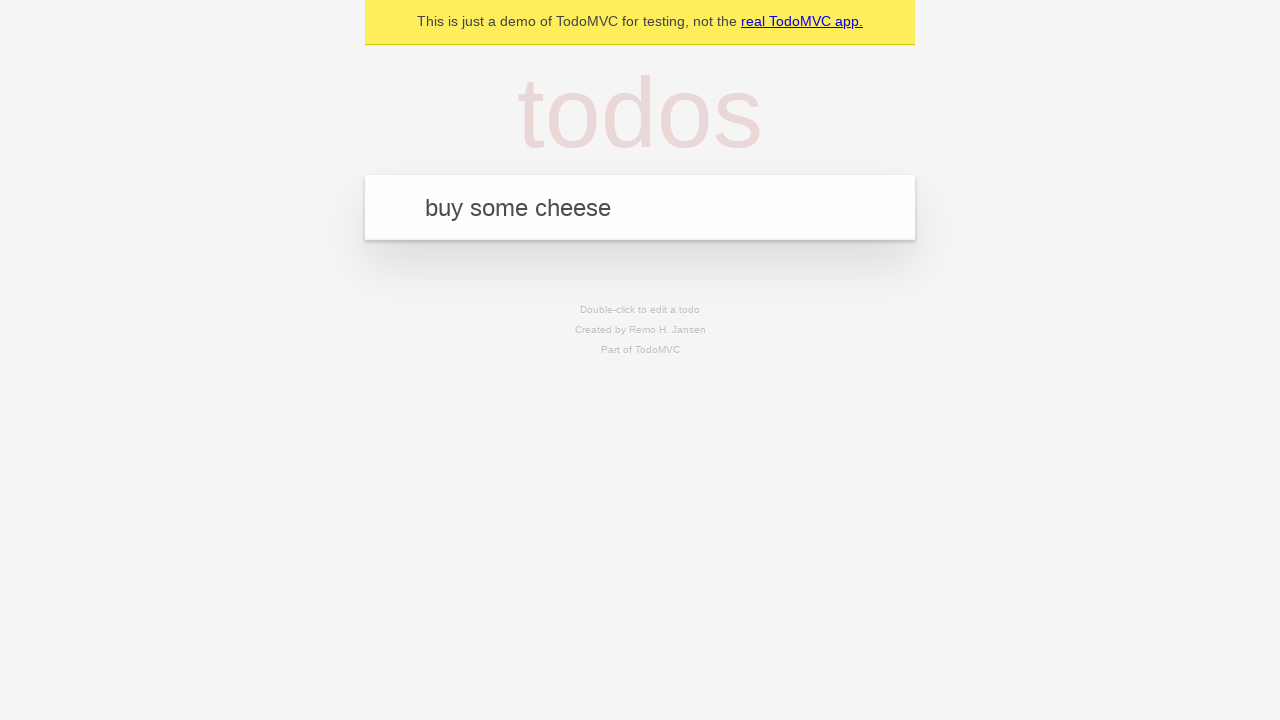

Pressed Enter to add first todo item on internal:attr=[placeholder="What needs to be done?"i]
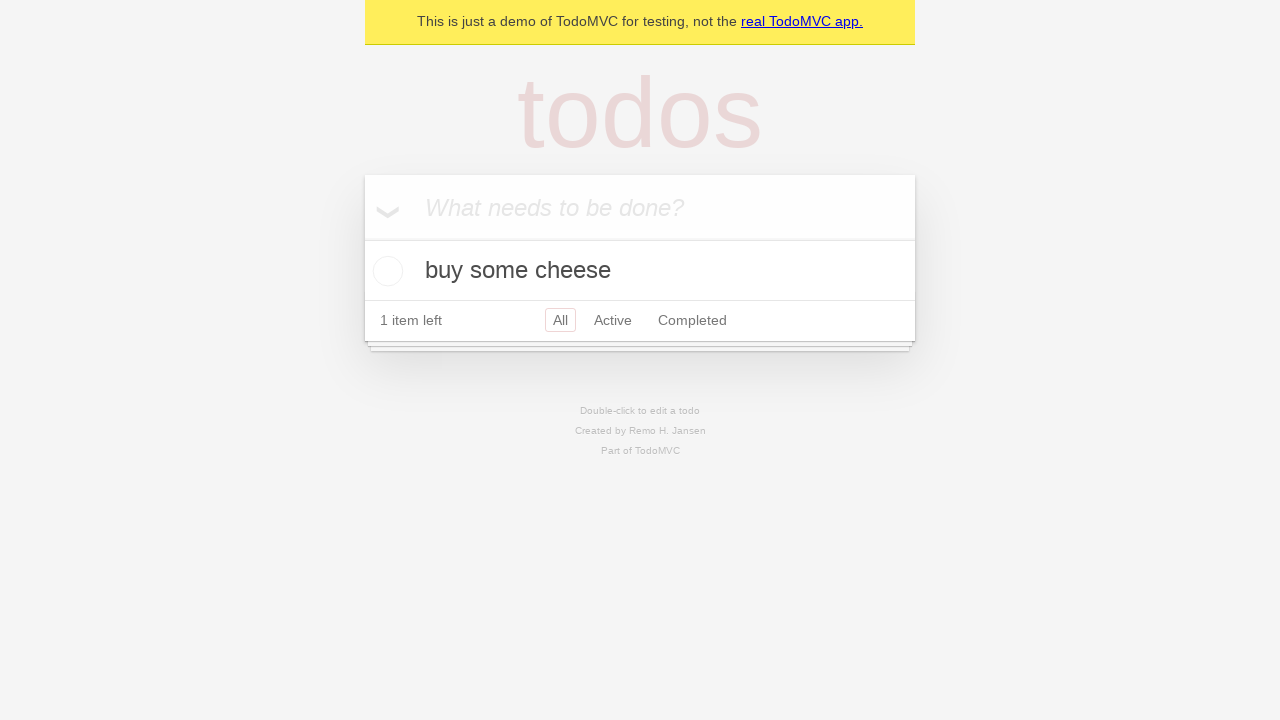

Filled input field with 'feed the cat' on internal:attr=[placeholder="What needs to be done?"i]
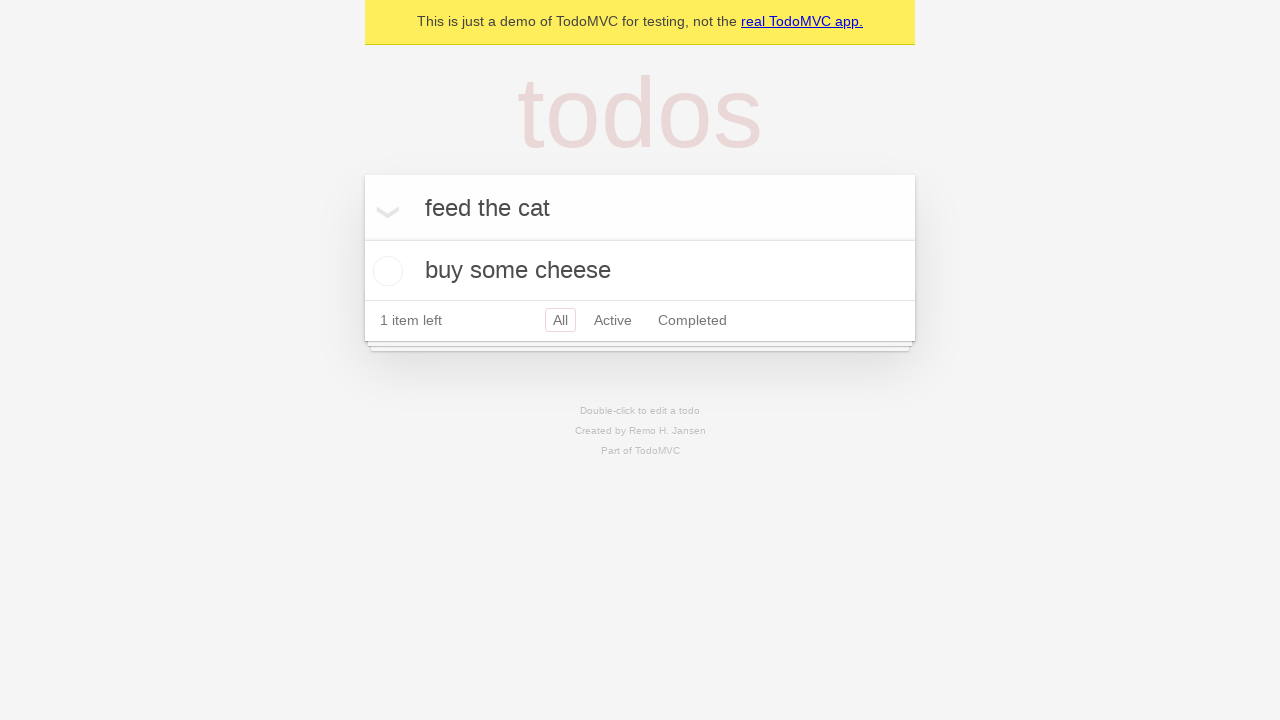

Pressed Enter to add second todo item on internal:attr=[placeholder="What needs to be done?"i]
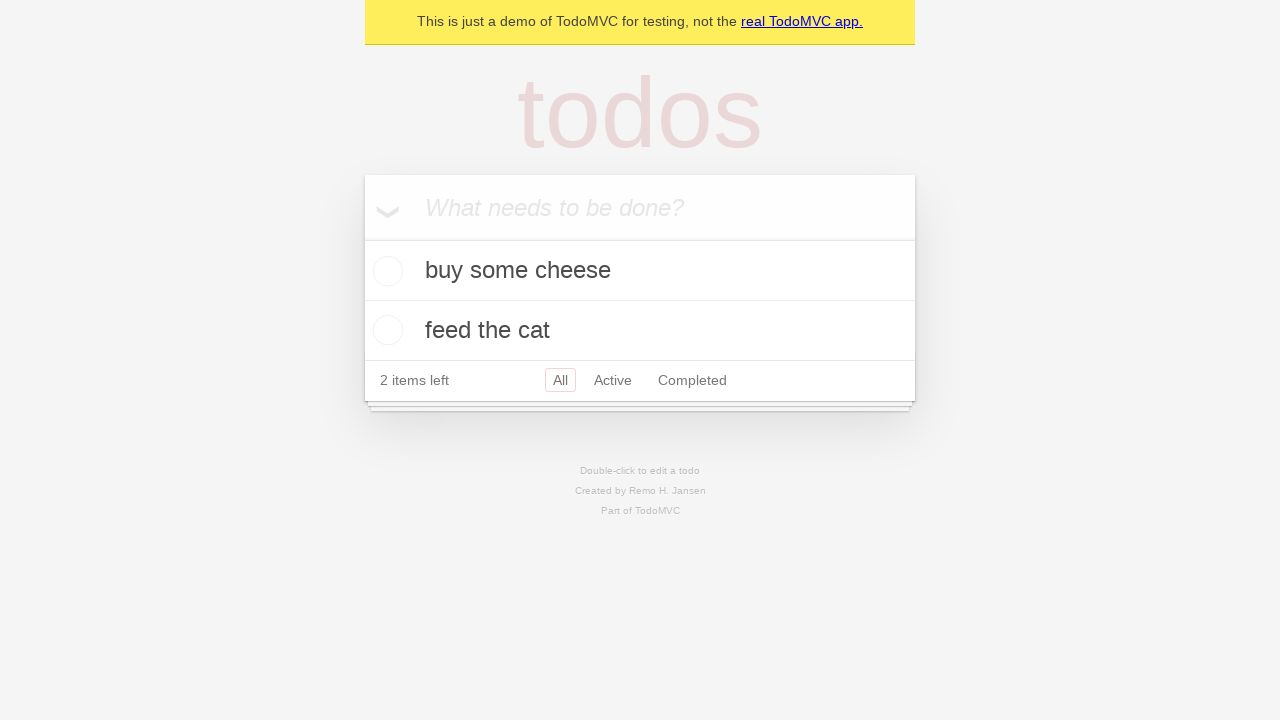

Filled input field with 'book a doctors appointment' on internal:attr=[placeholder="What needs to be done?"i]
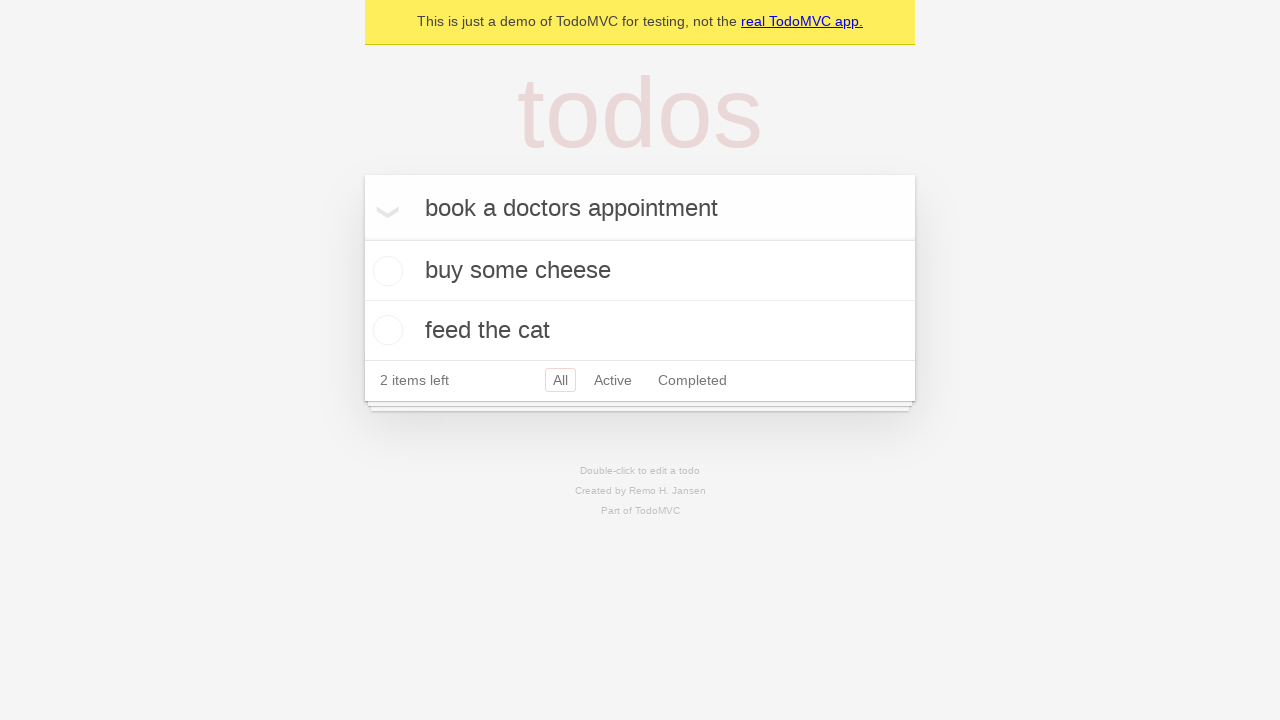

Pressed Enter to add third todo item on internal:attr=[placeholder="What needs to be done?"i]
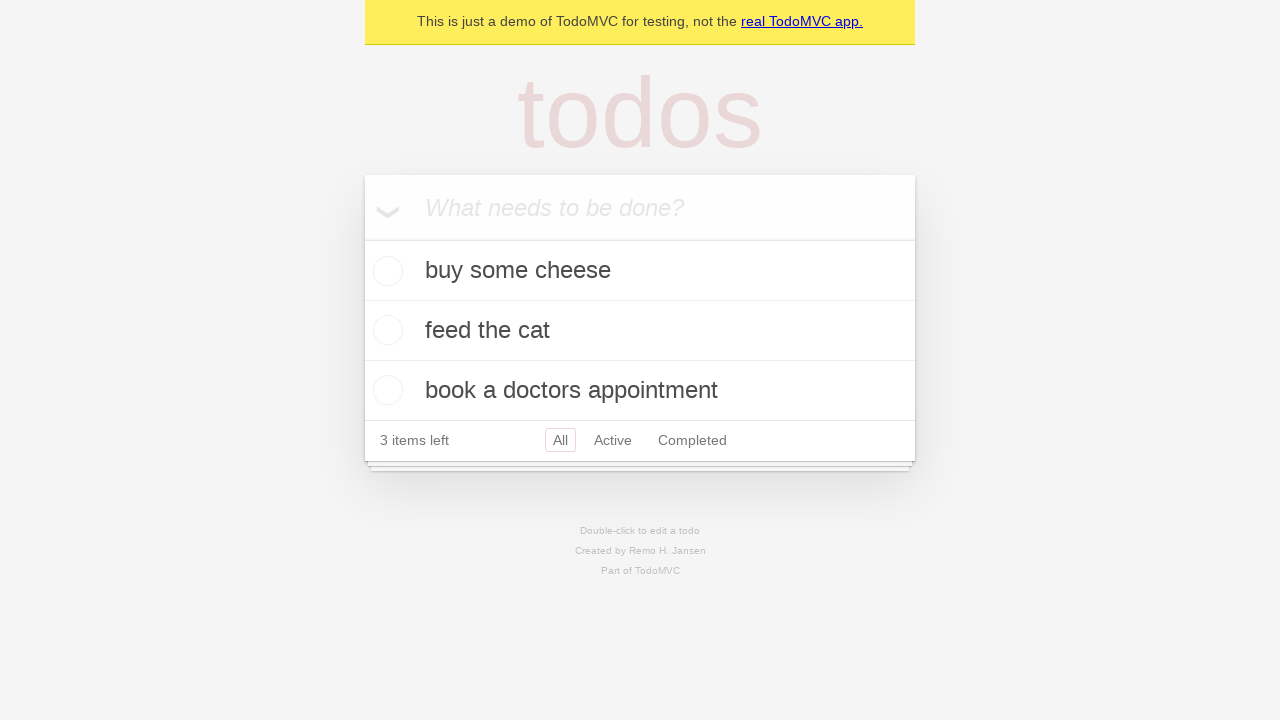

Checked the first todo item as completed at (385, 271) on .todo-list li .toggle >> nth=0
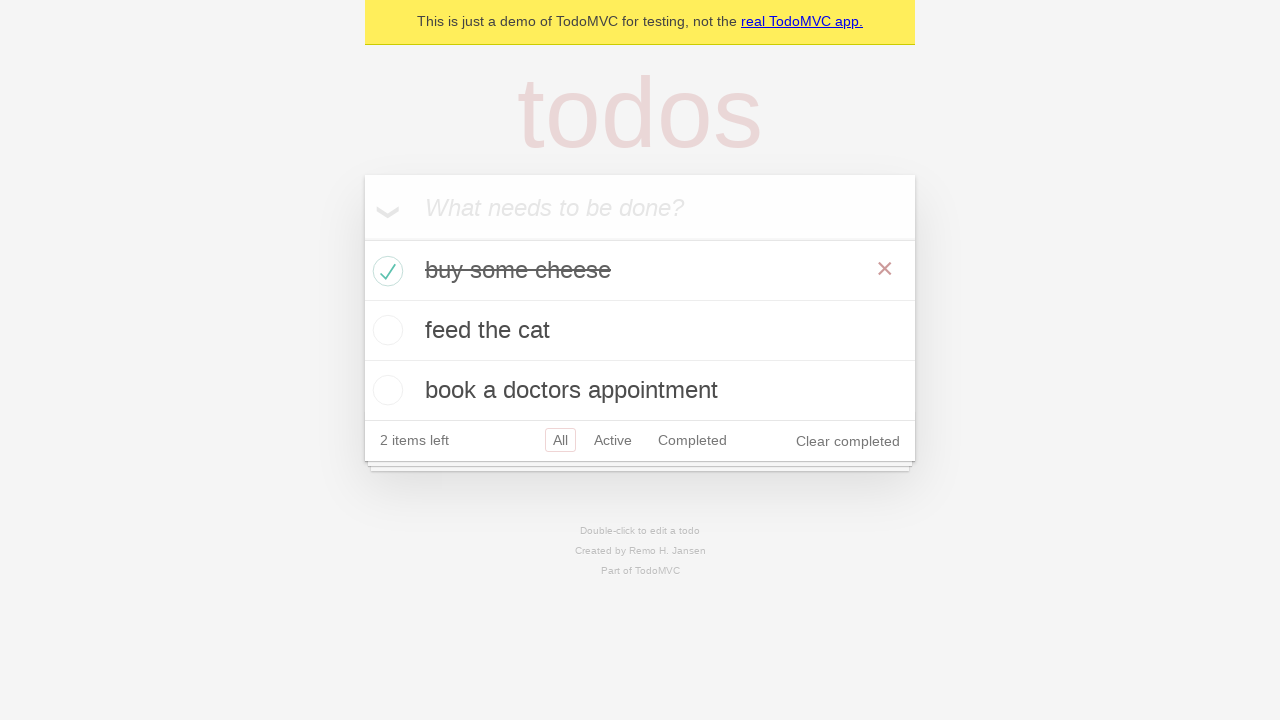

Clicked 'Clear completed' button at (848, 441) on internal:role=button[name="Clear completed"i]
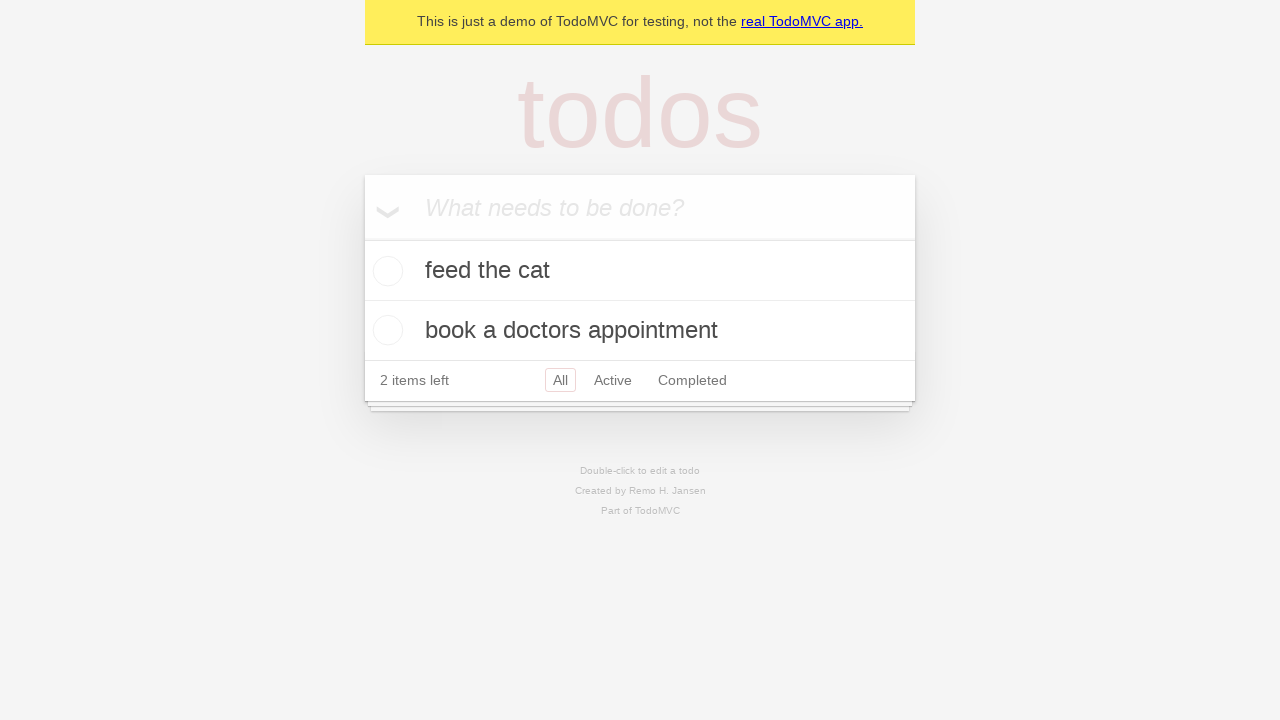

Verified 'Clear completed' button is hidden when no completed items remain
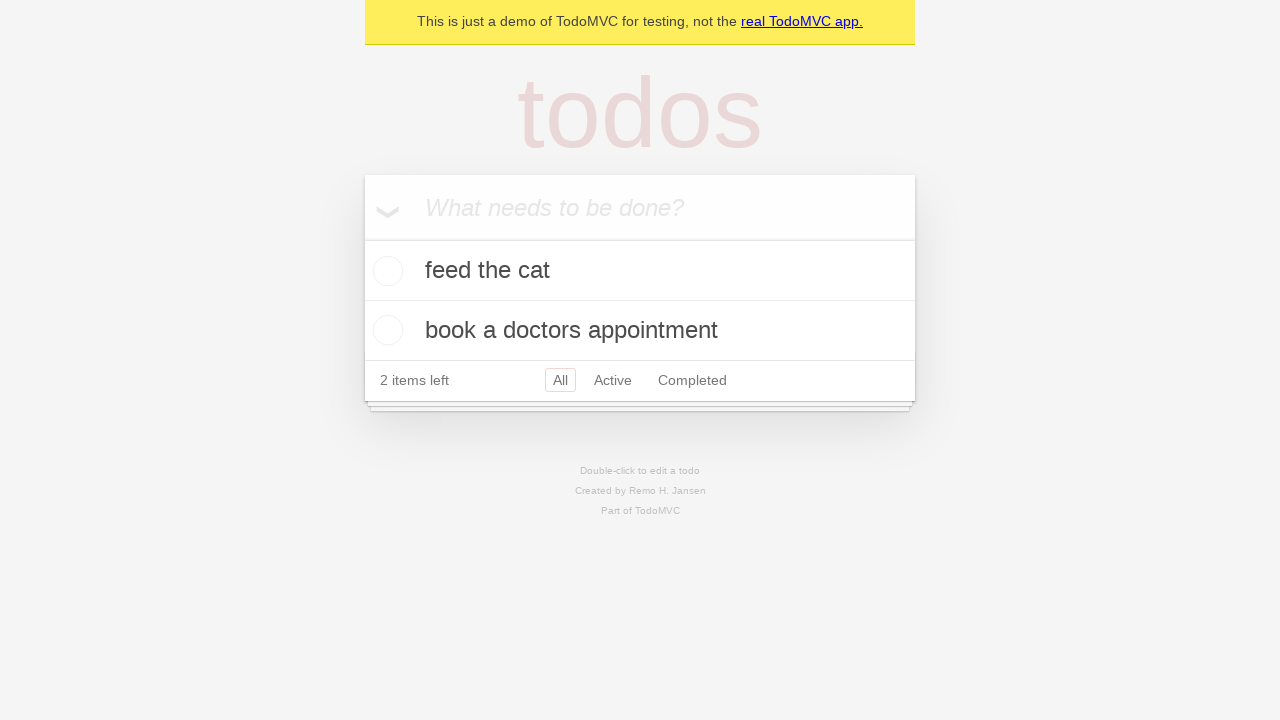

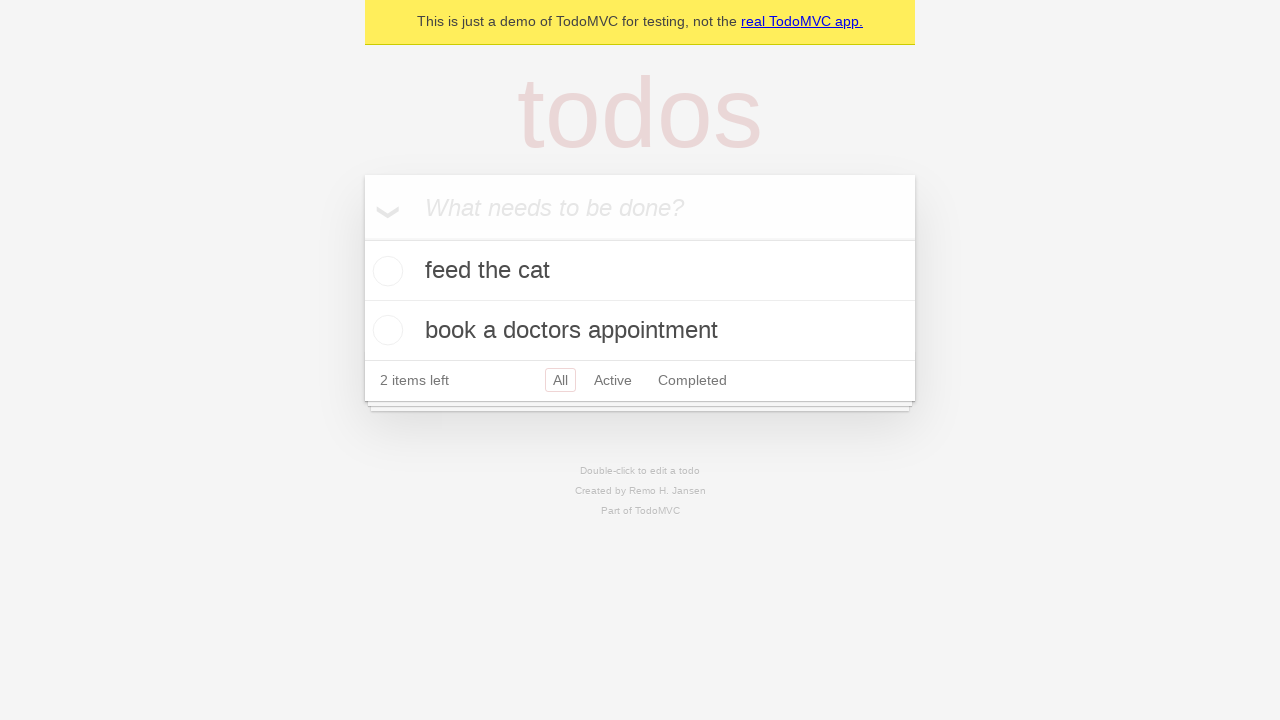